Tests scrolling to the last element in a large table using JavaScript scrollIntoView and verifies the element's text content

Starting URL: http://theinternet.przyklady.javastart.pl/large

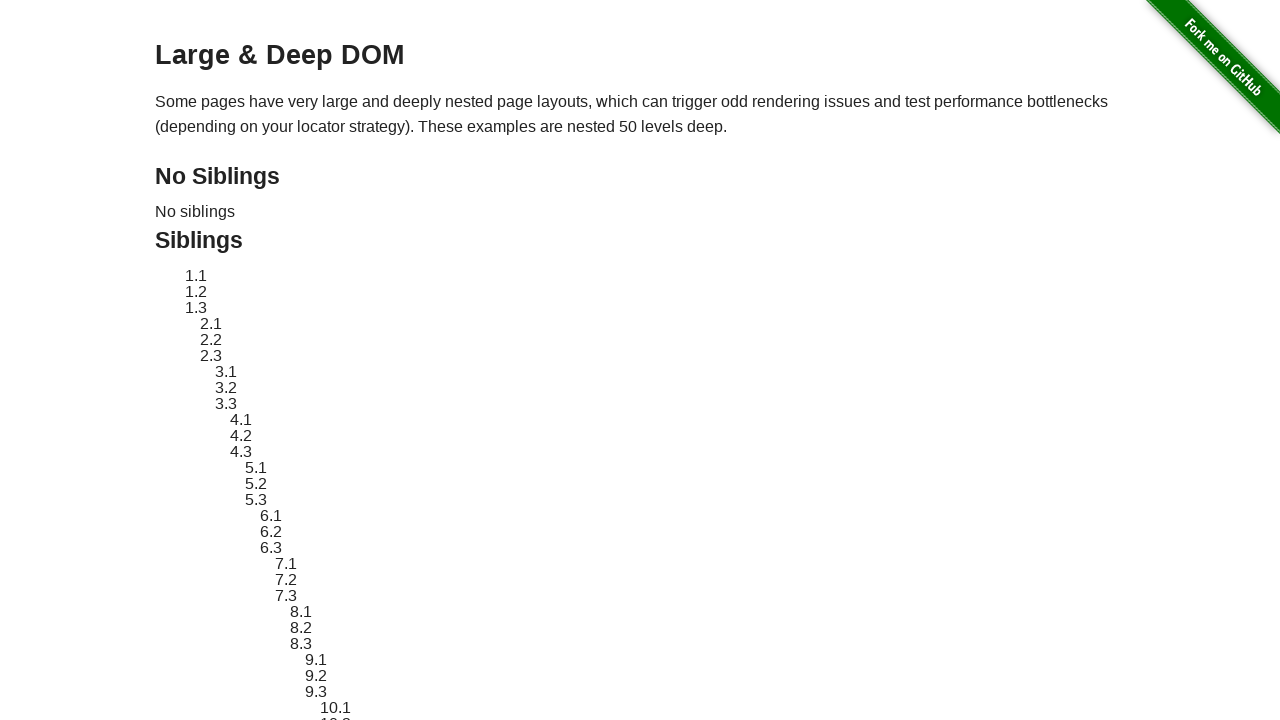

Located the last element in the table (row 50, column 50)
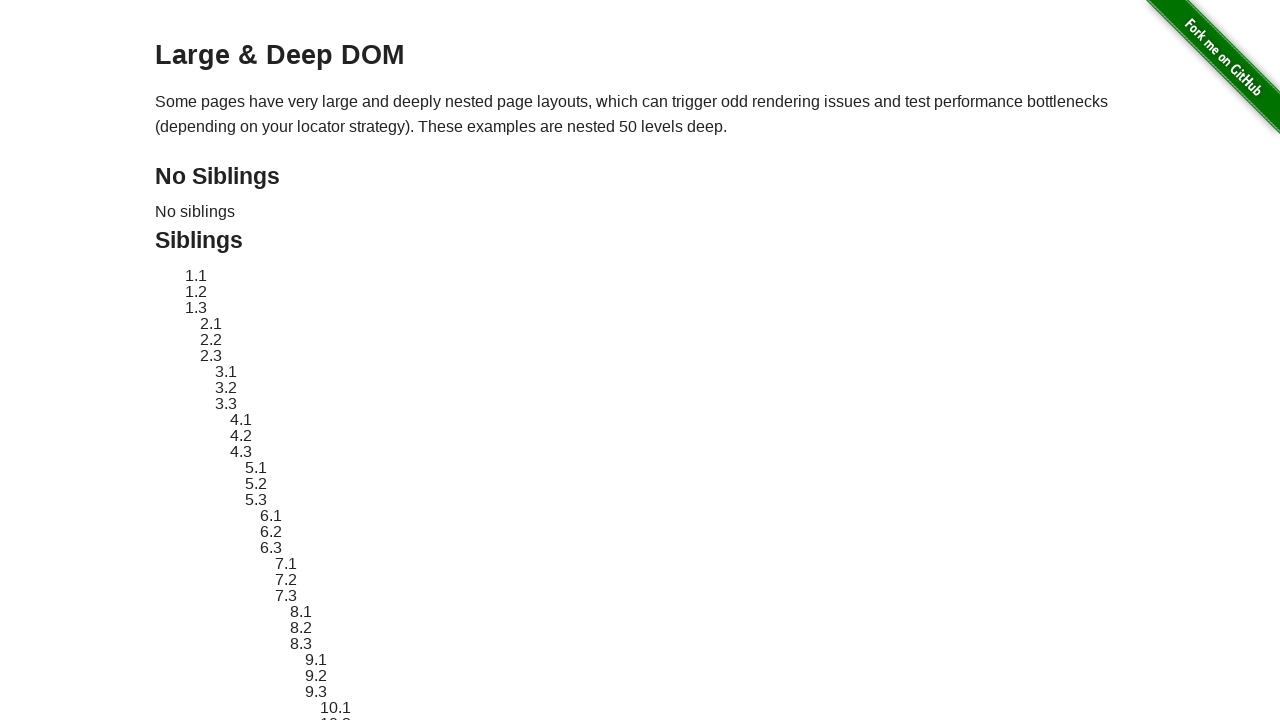

Scrolled to the last element using scroll_into_view_if_needed()
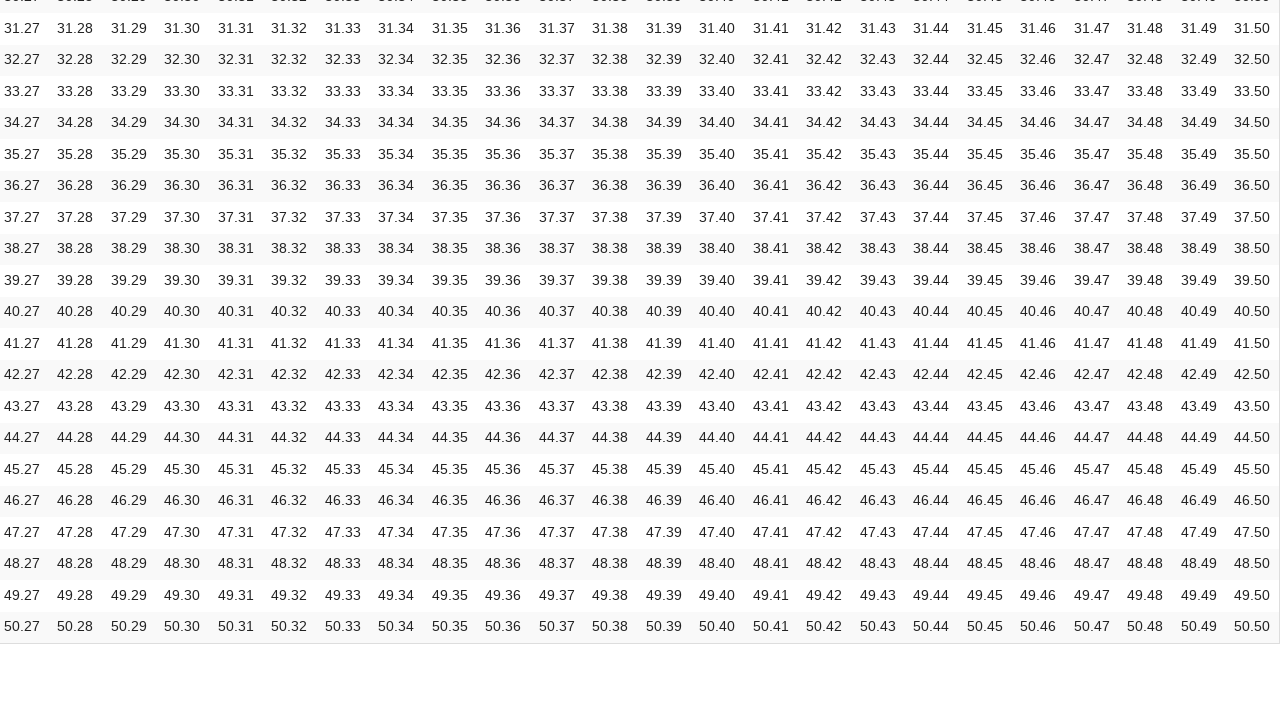

Verified the last element text content is '50.50'
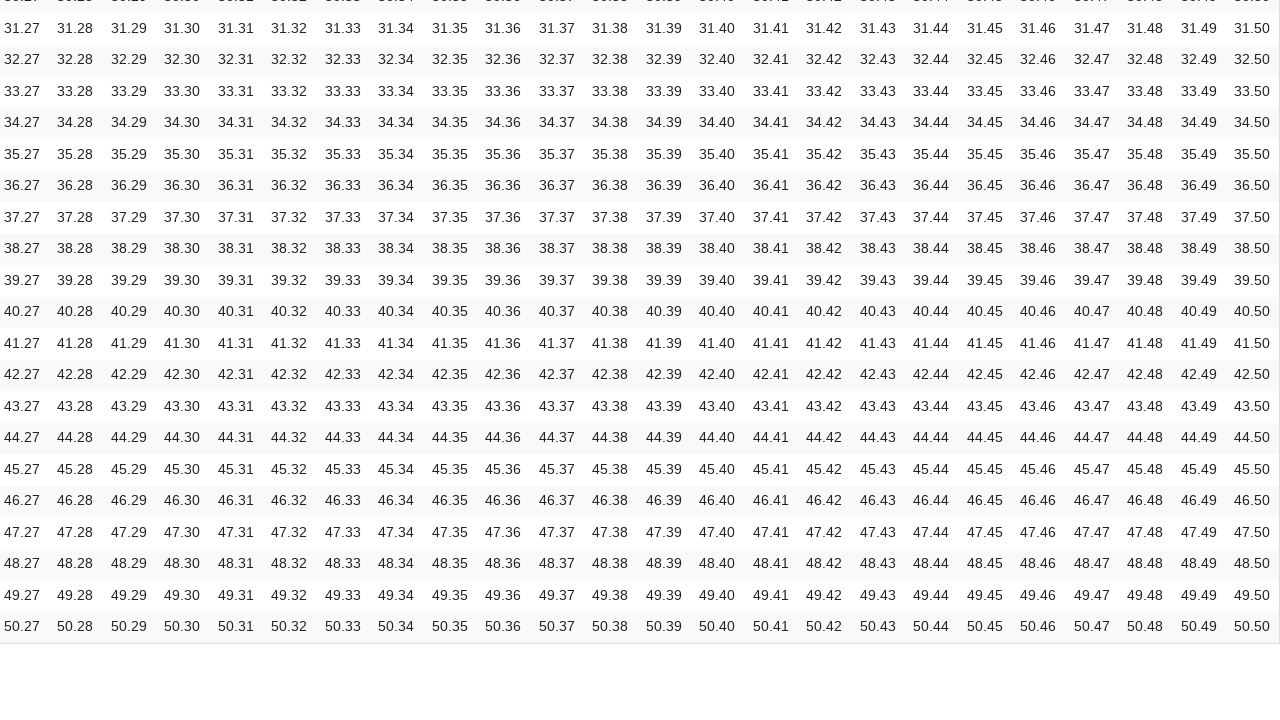

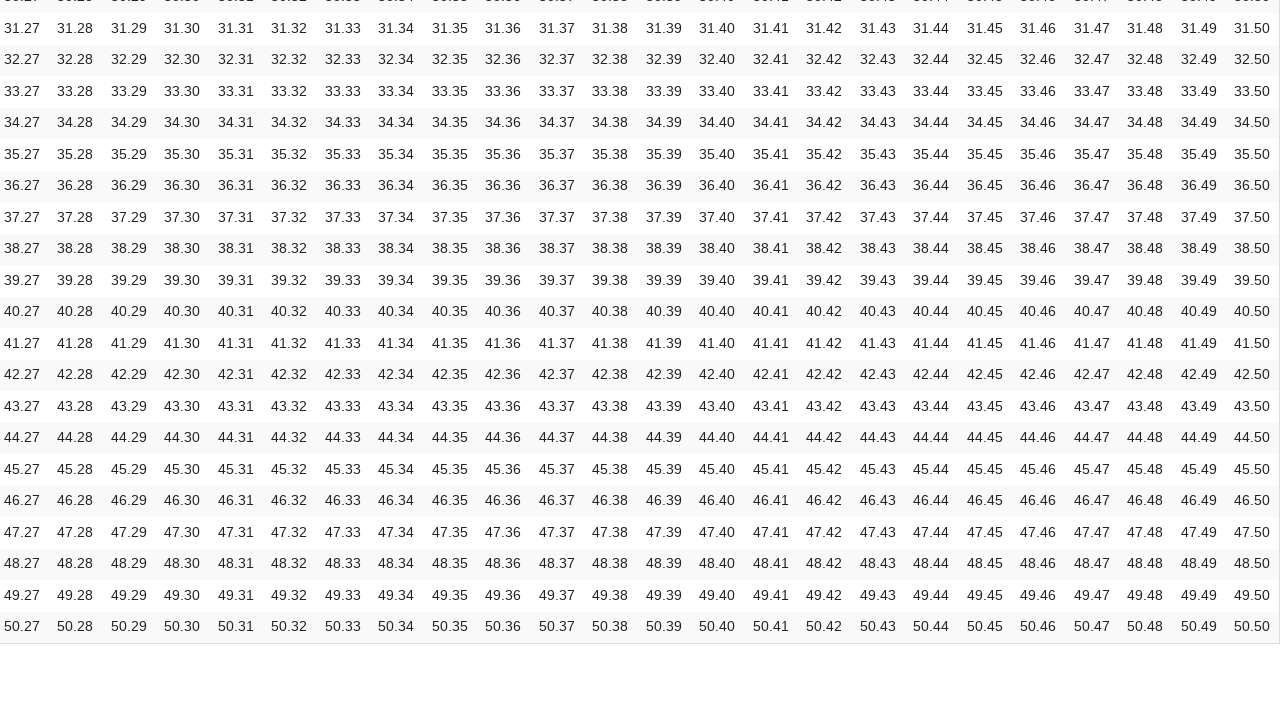